Clicks the Submit button

Starting URL: https://omayo.blogspot.com/

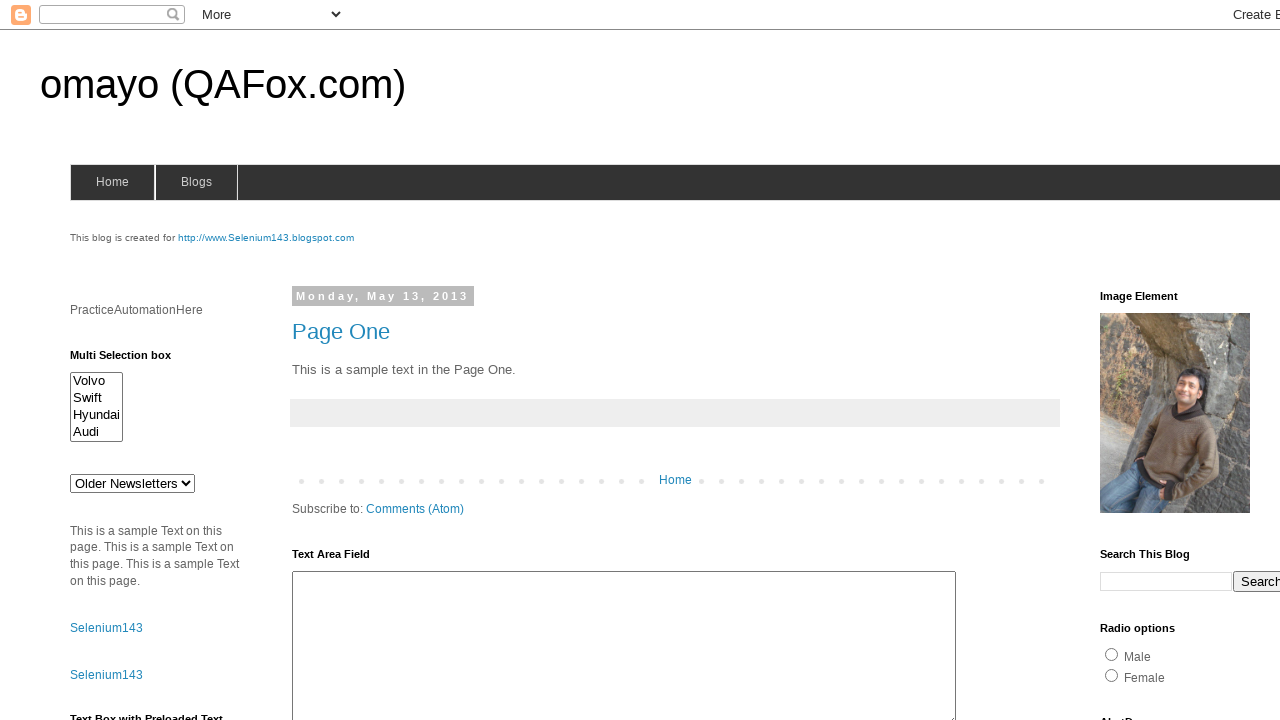

Clicked the Submit button at (98, 361) on xpath=//button[text()='Submit']
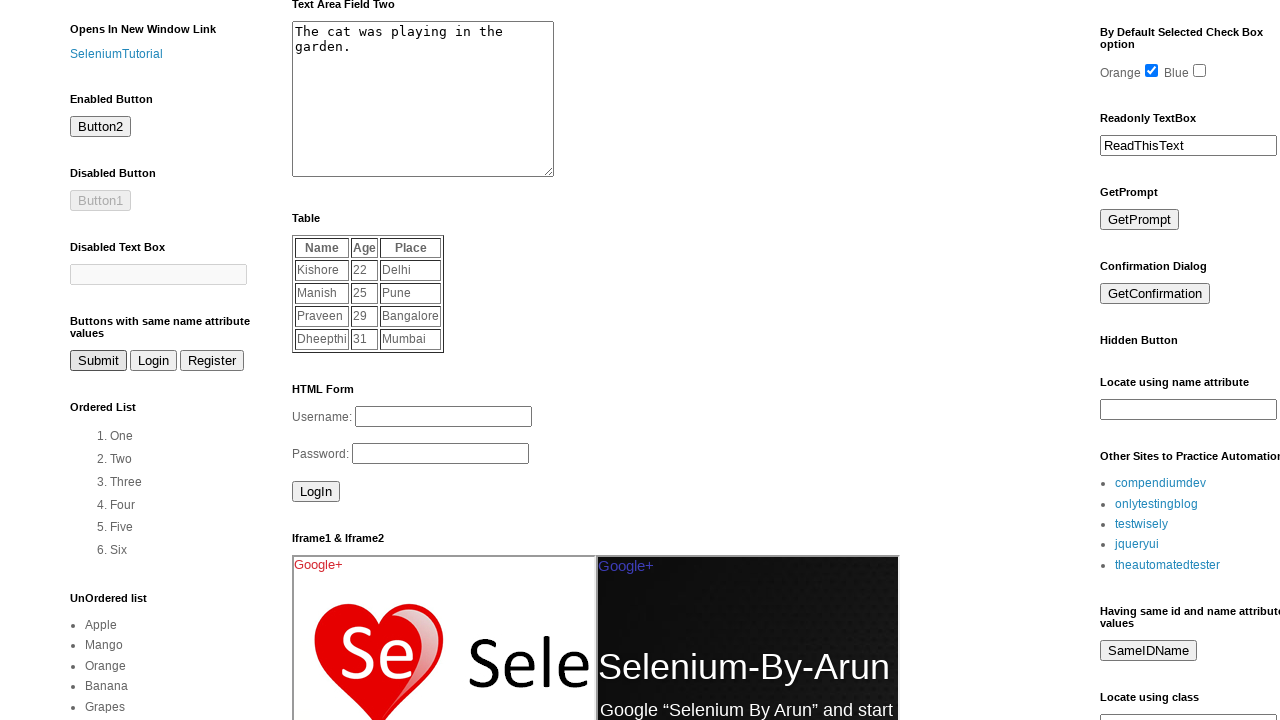

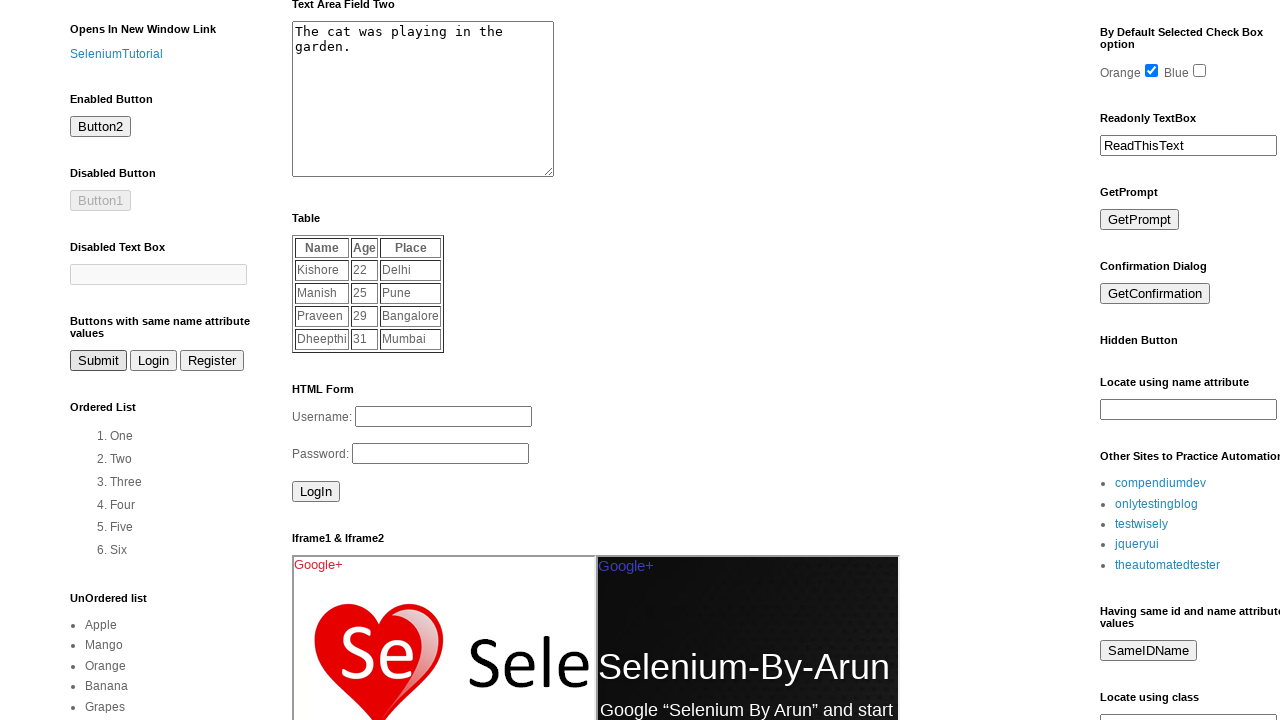